Tests drag and drop functionality by dragging an element from source to target and verifying the drop was successful

Starting URL: https://crossbrowsertesting.github.io/drag-and-drop.html

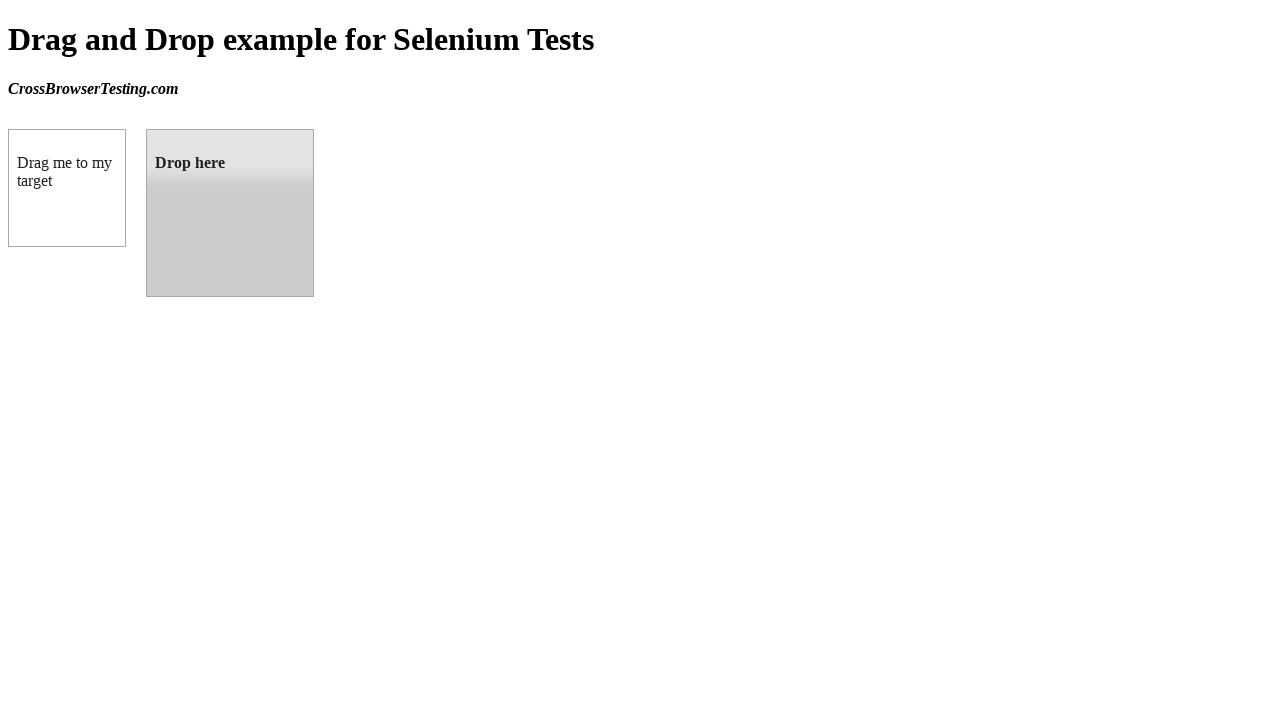

Waited for draggable element to be ready
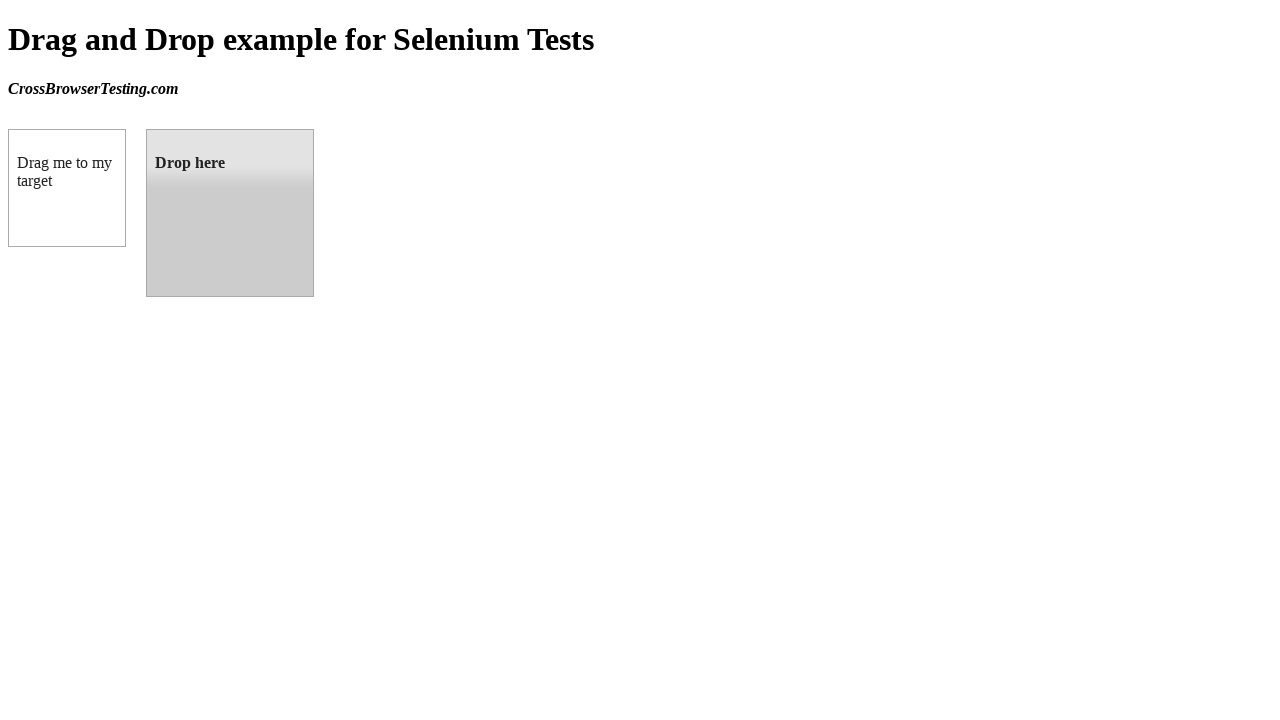

Waited for droppable element to be ready
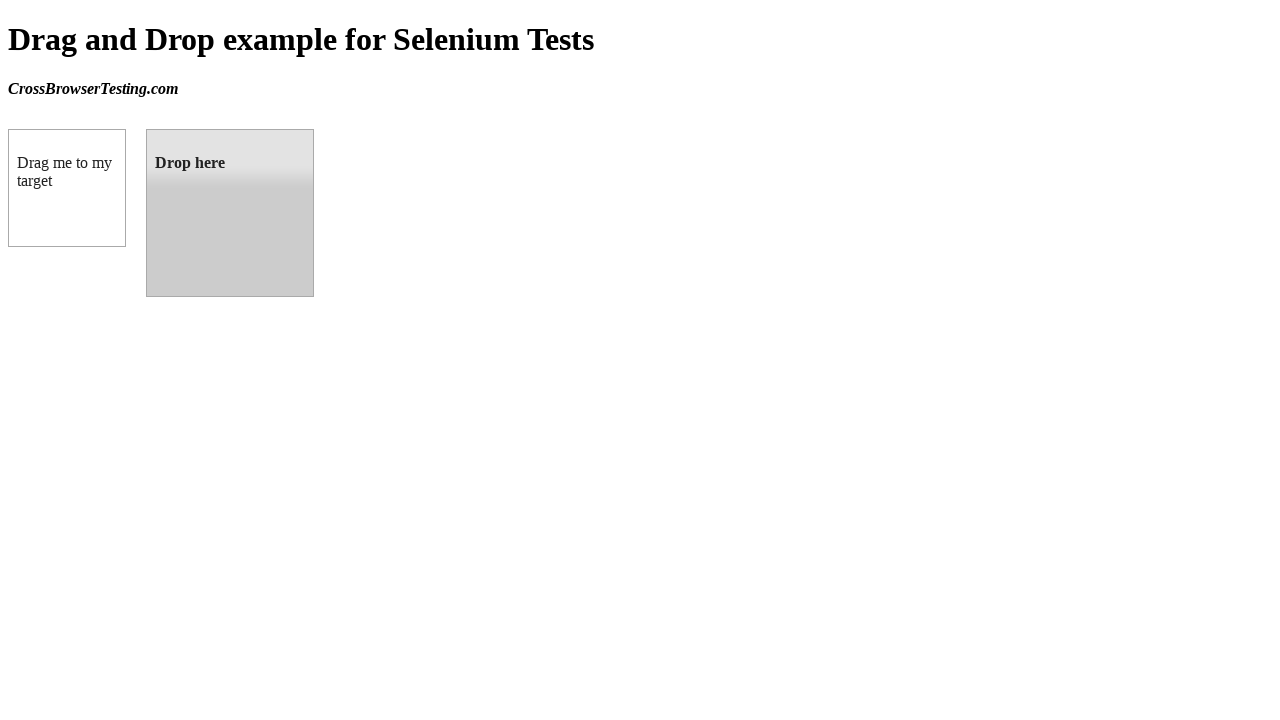

Located source element with id 'draggable'
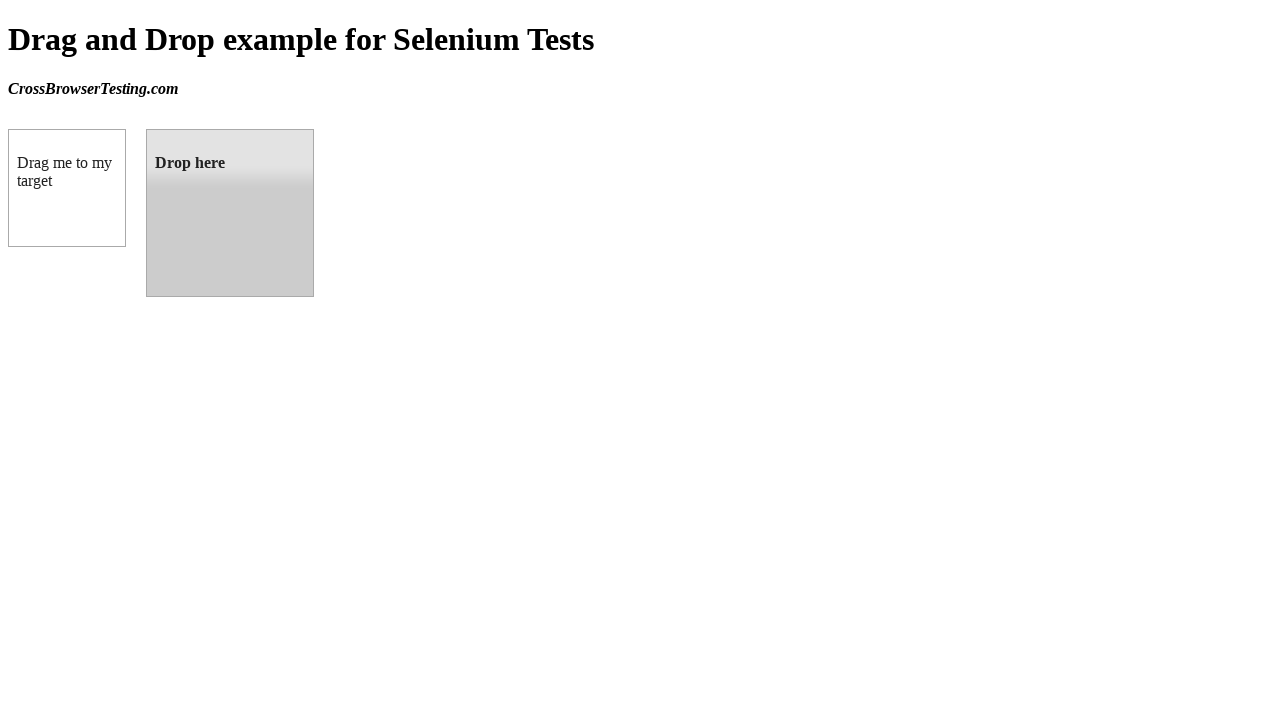

Located target element with id 'droppable'
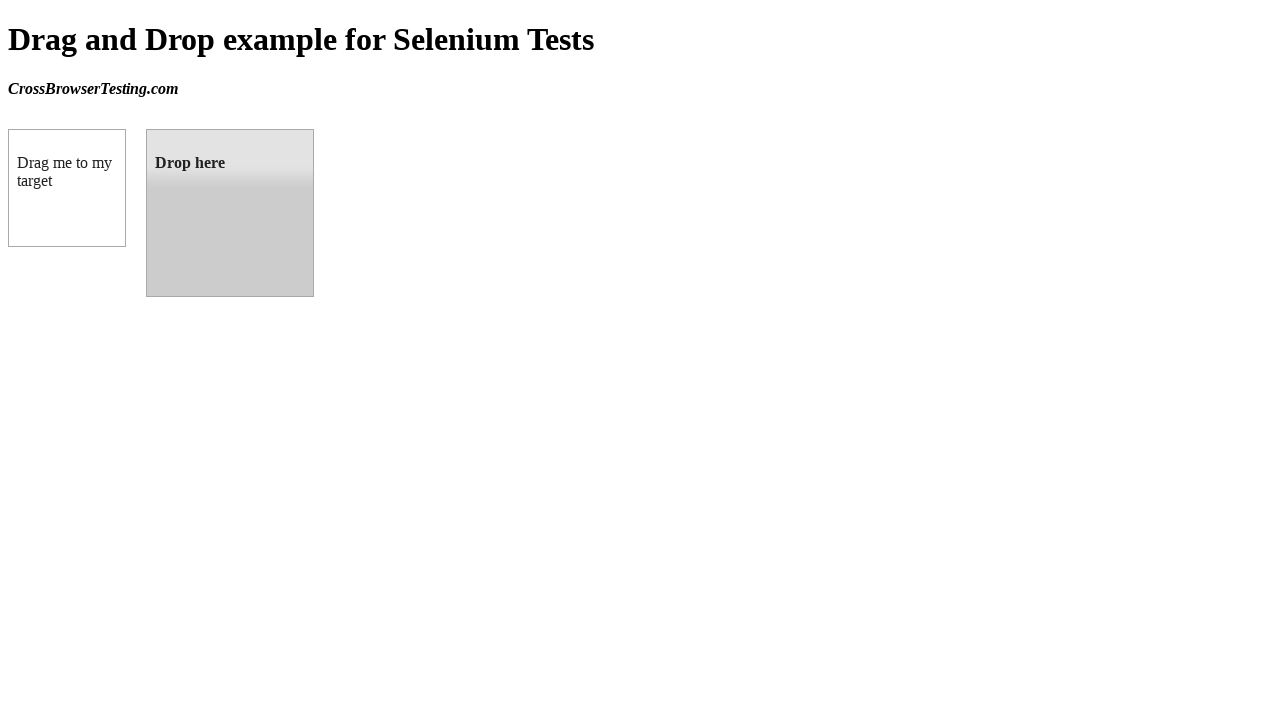

Dragged source element to target element at (230, 213)
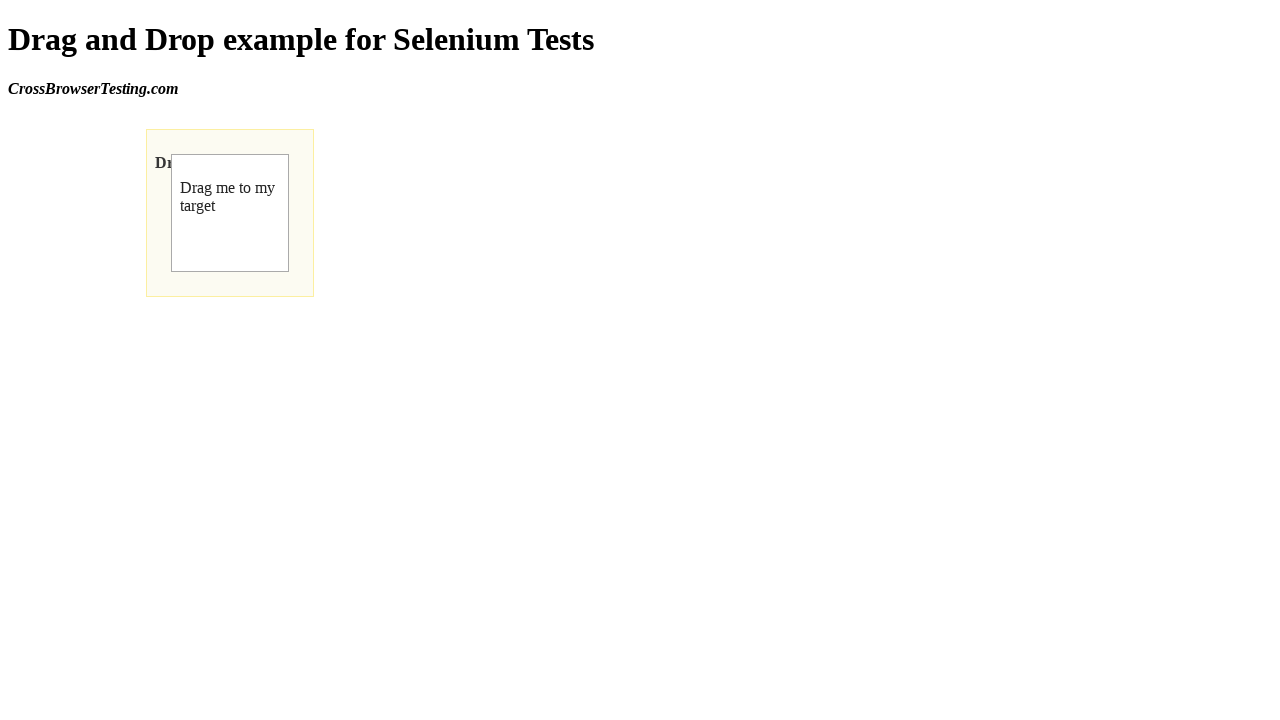

Waited for 'Dropped!' confirmation text to appear
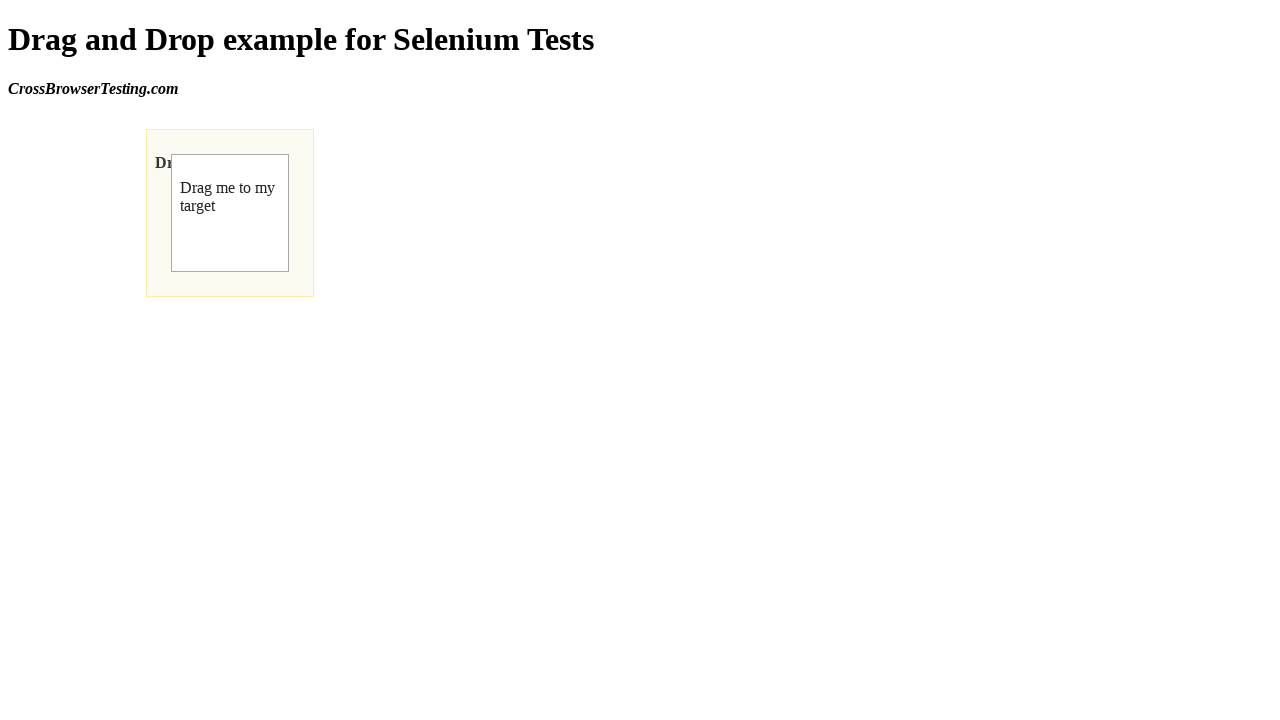

Located the 'Dropped!' confirmation element
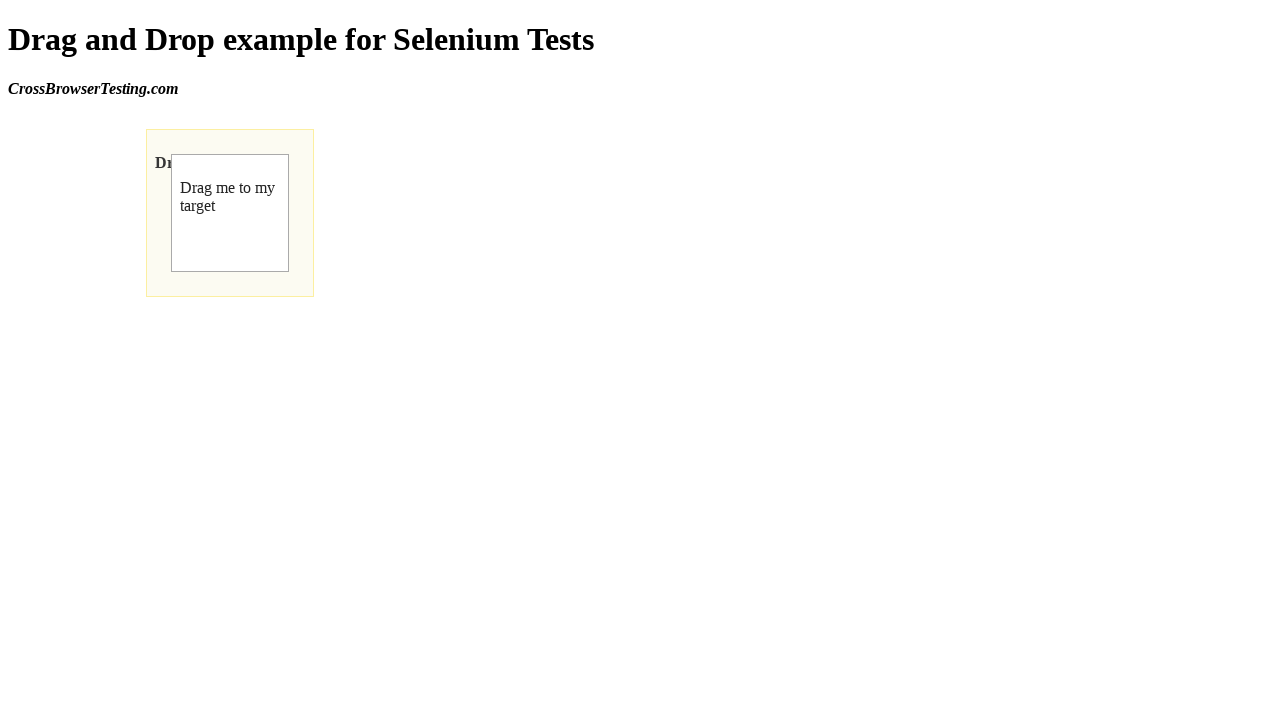

Retrieved and printed the confirmation text content
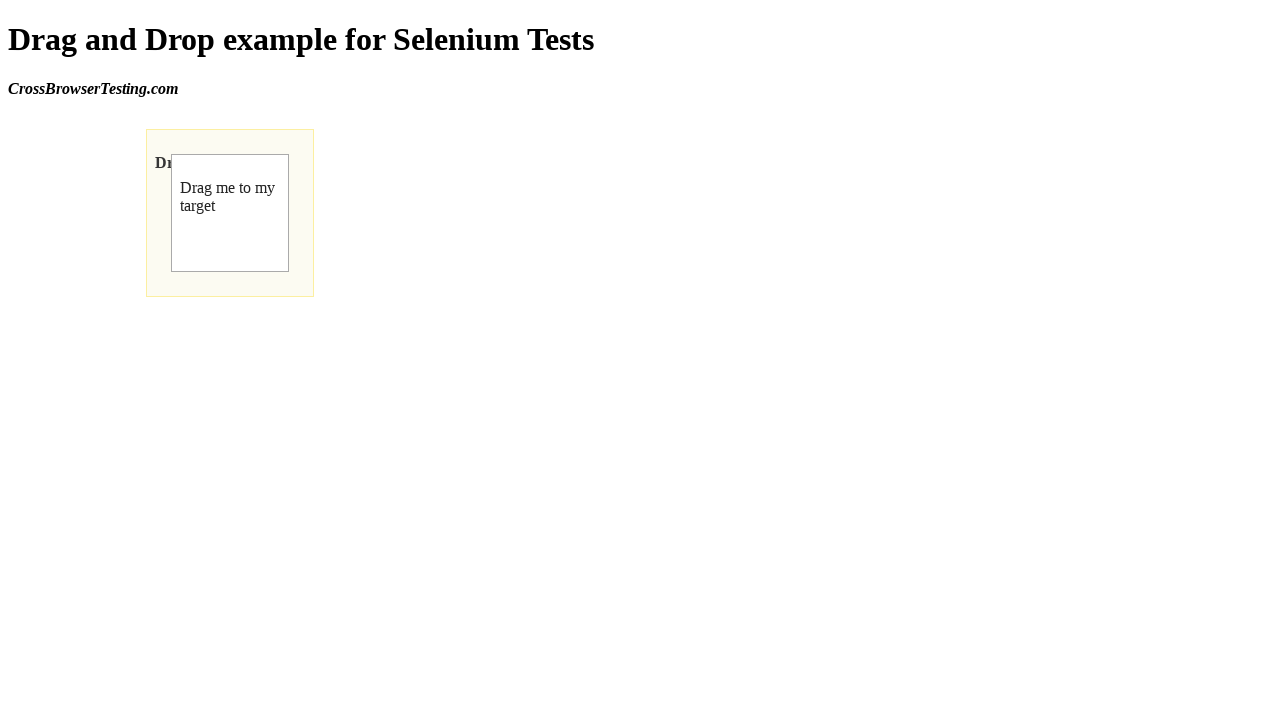

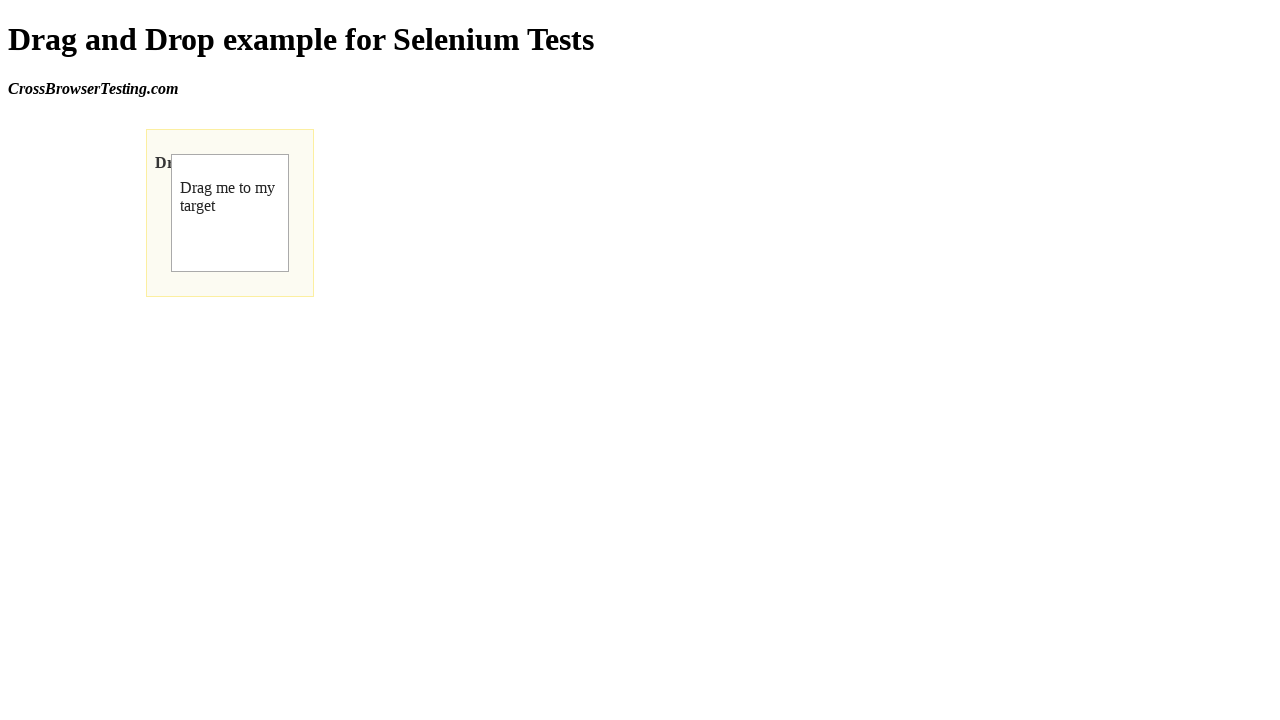